Navigates to the Automation Talks website and verifies the page loads by checking the title is present

Starting URL: https://www.automationtalks.com

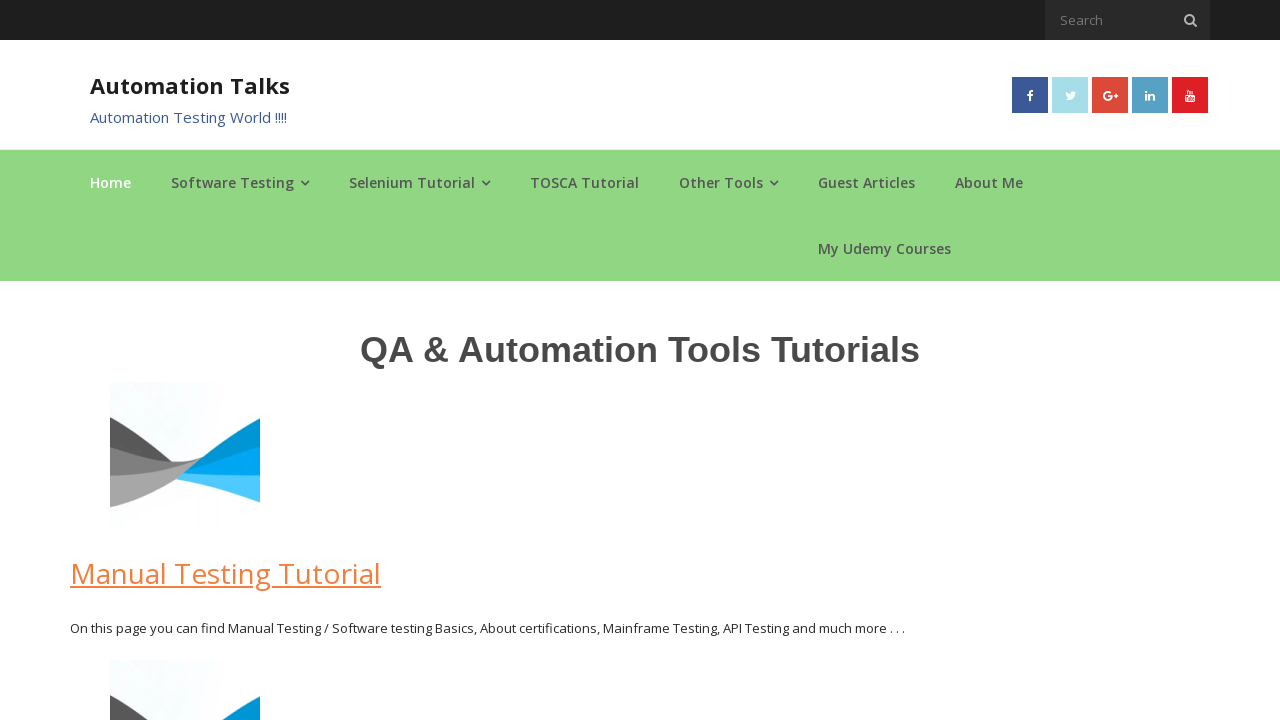

Navigated to Automation Talks website
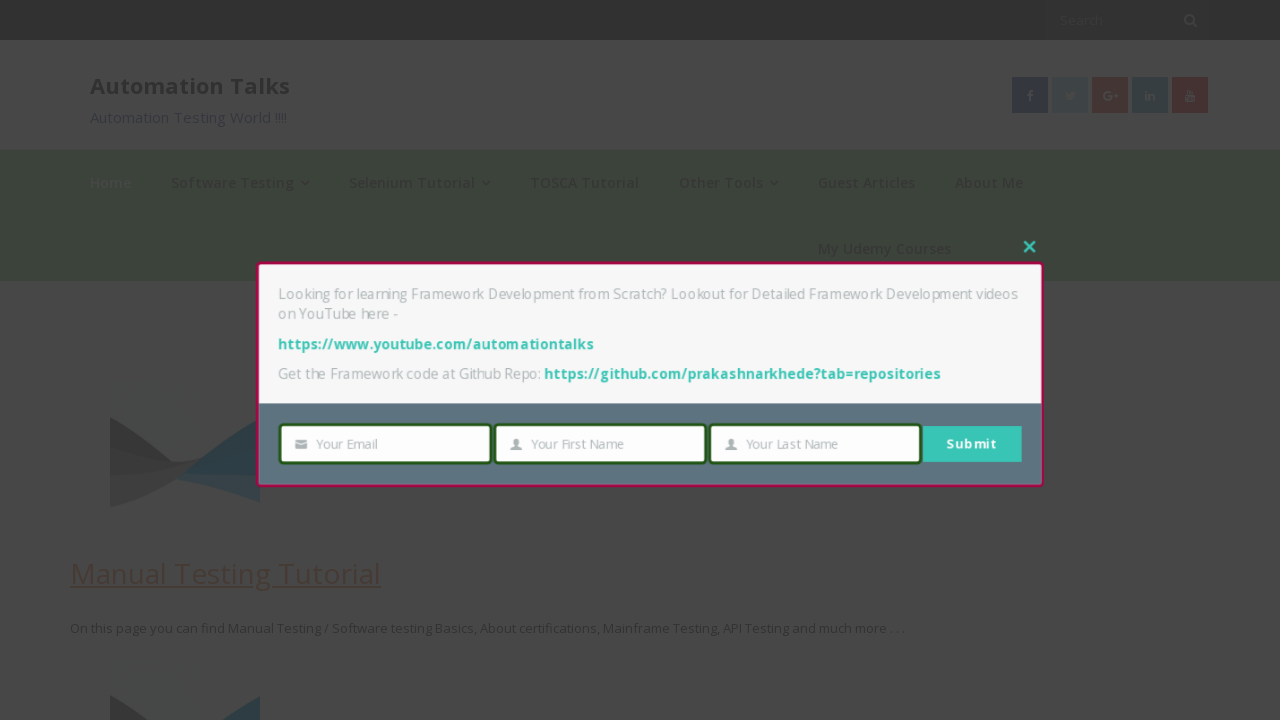

Page DOM content loaded
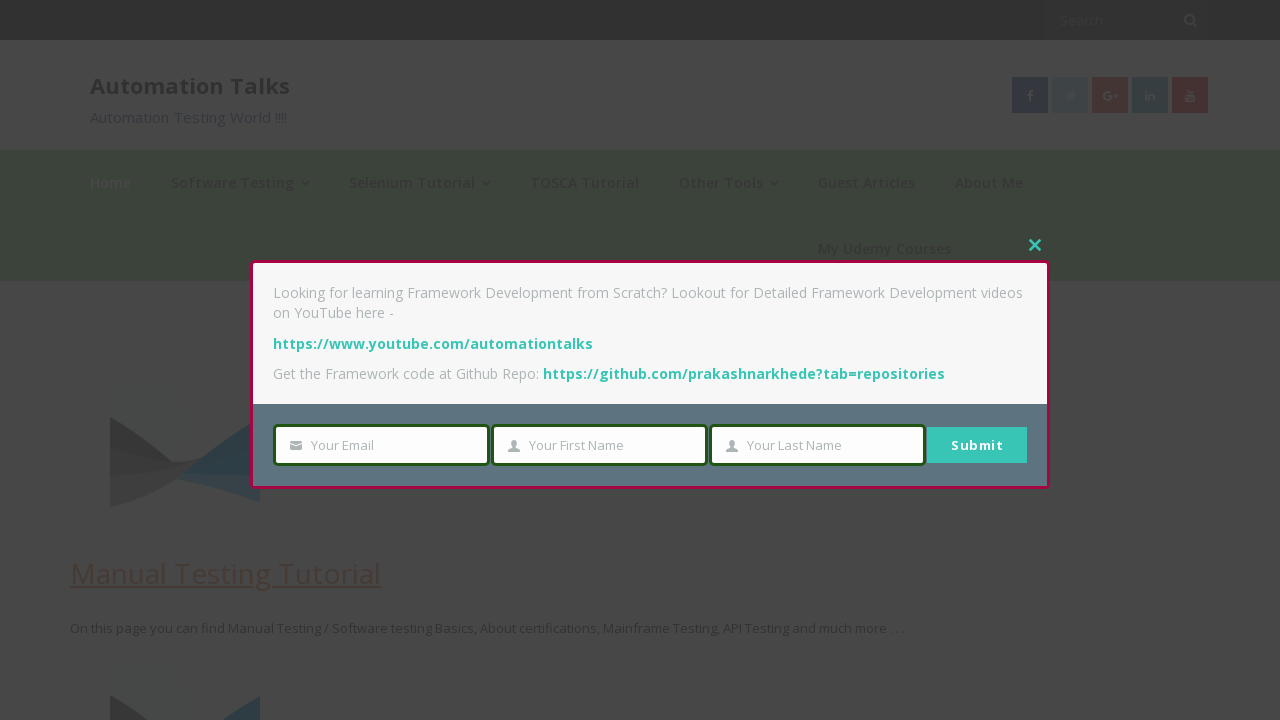

Retrieved page title: AutomationTalks - Learn Automation Testing
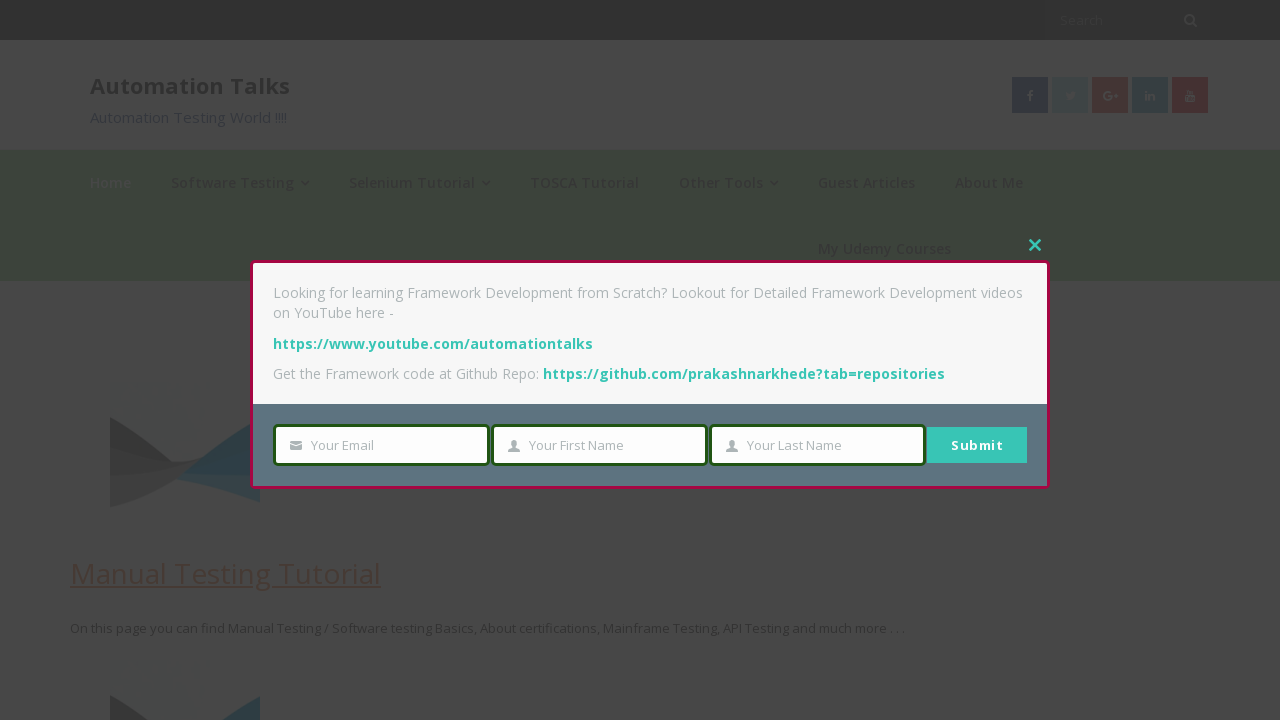

Verified page title is not empty
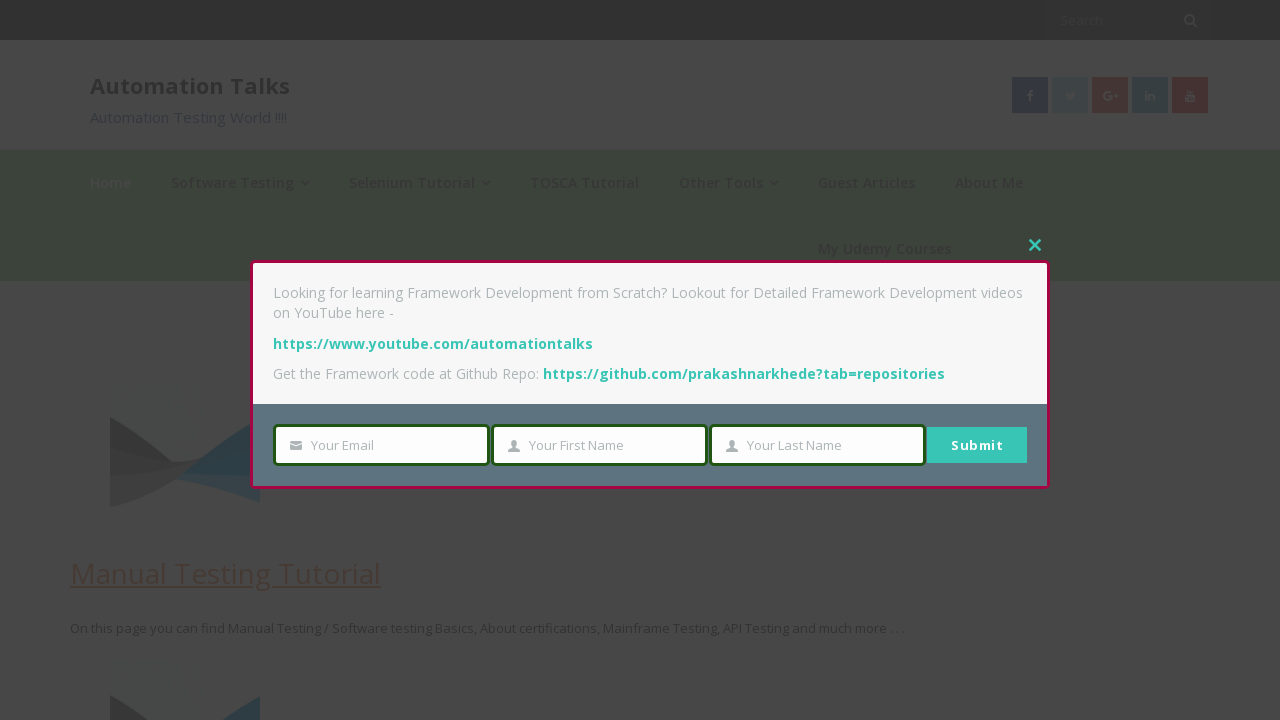

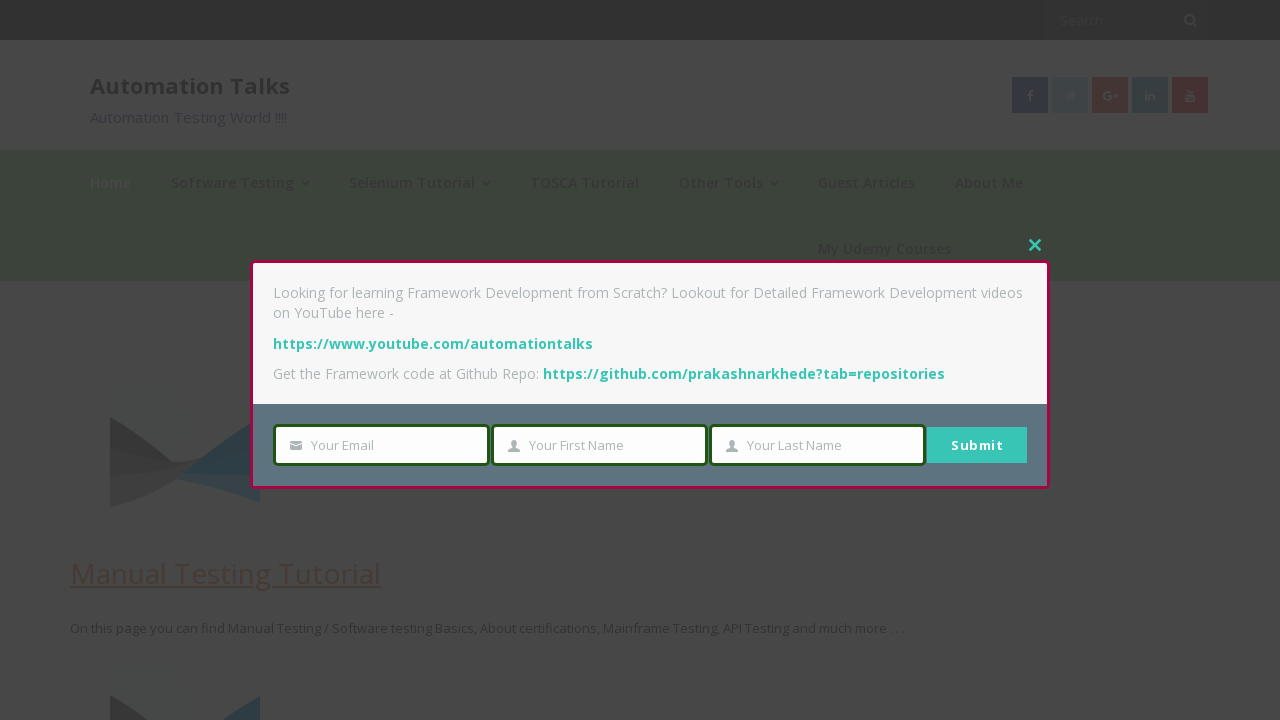